Tests dynamic dropdown functionality on a flight booking practice page by selecting origin and destination airports from dropdown menus

Starting URL: https://rahulshettyacademy.com/dropdownsPractise/

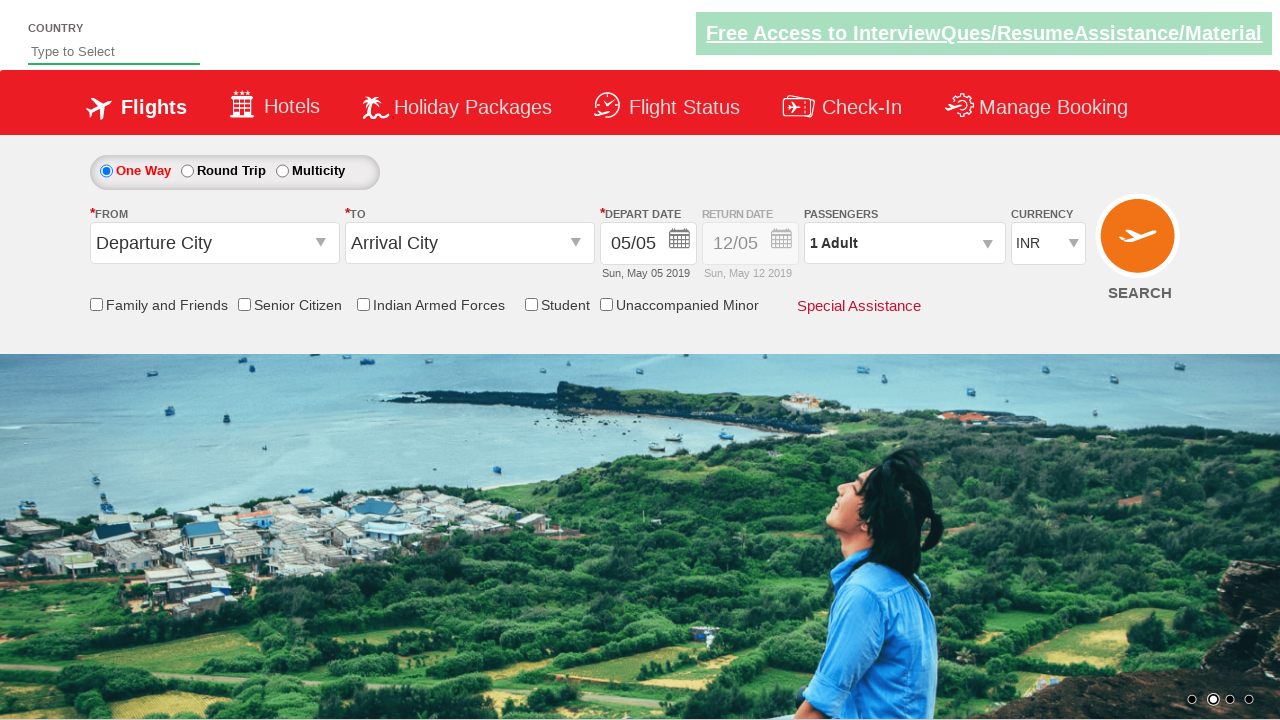

Clicked origin station dropdown to open it at (214, 243) on #ctl00_mainContent_ddl_originStation1_CTXT
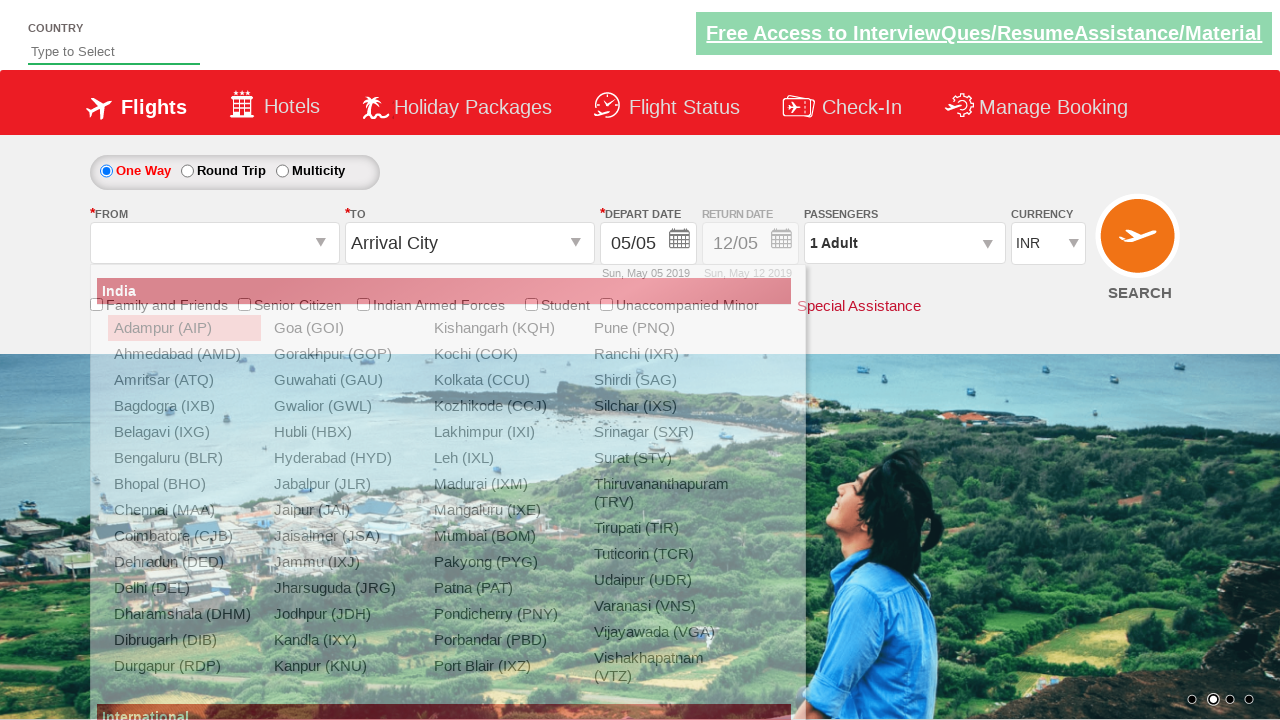

Selected Bangalore (BLR) as origin airport at (184, 458) on xpath=//a[@value='BLR']
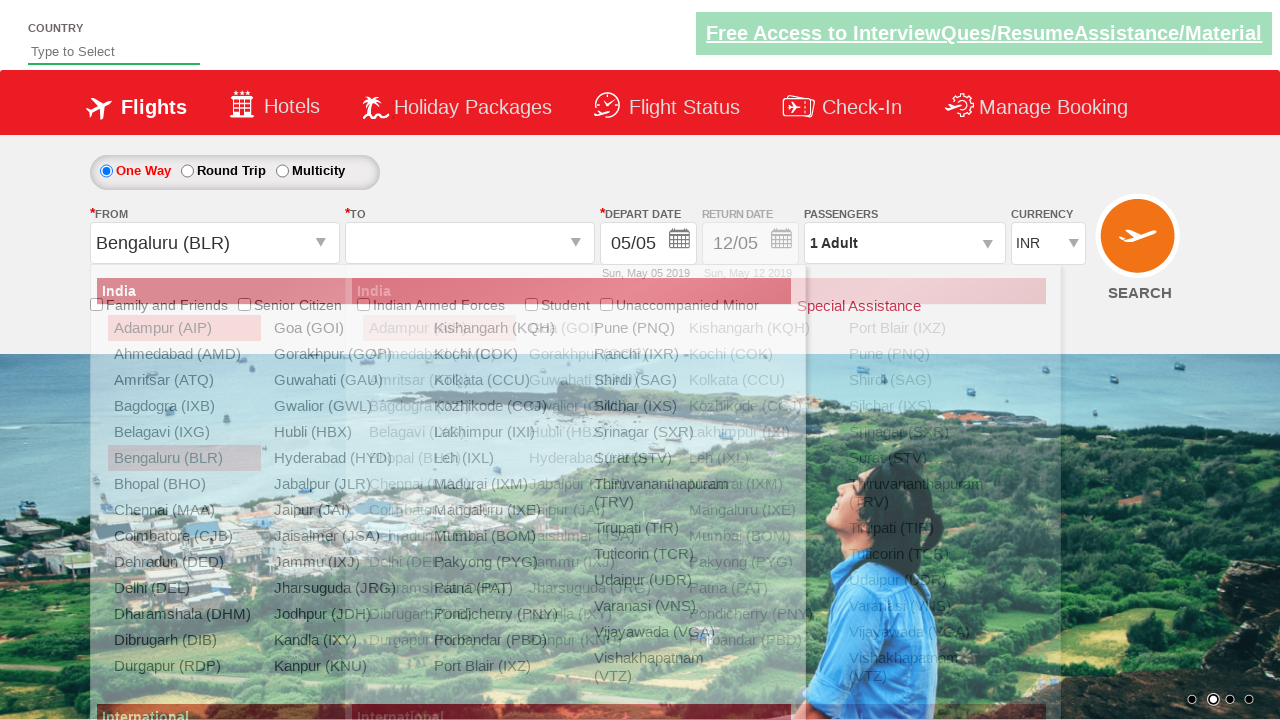

Waited for destination dropdown to be ready
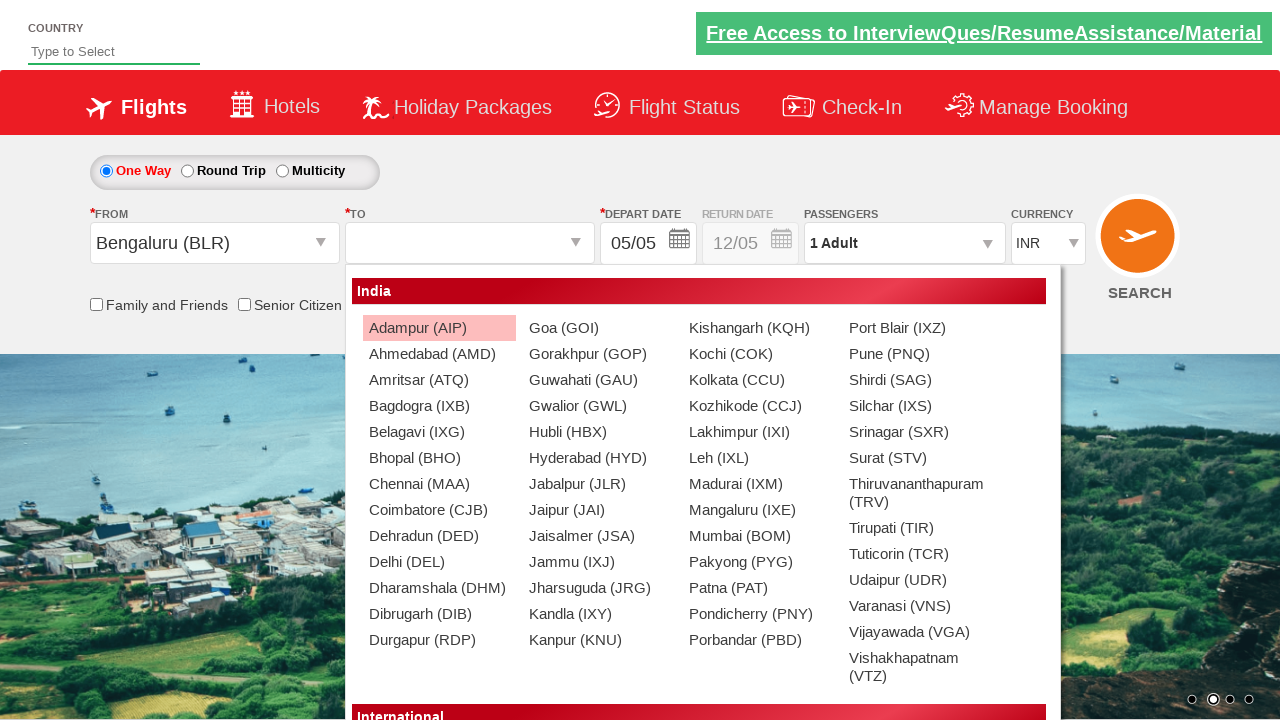

Selected Ahmedabad (AMD) as destination airport at (439, 354) on xpath=//div[@id='ctl00_mainContent_ddl_destinationStation1_CTNR']//a[@value='AMD
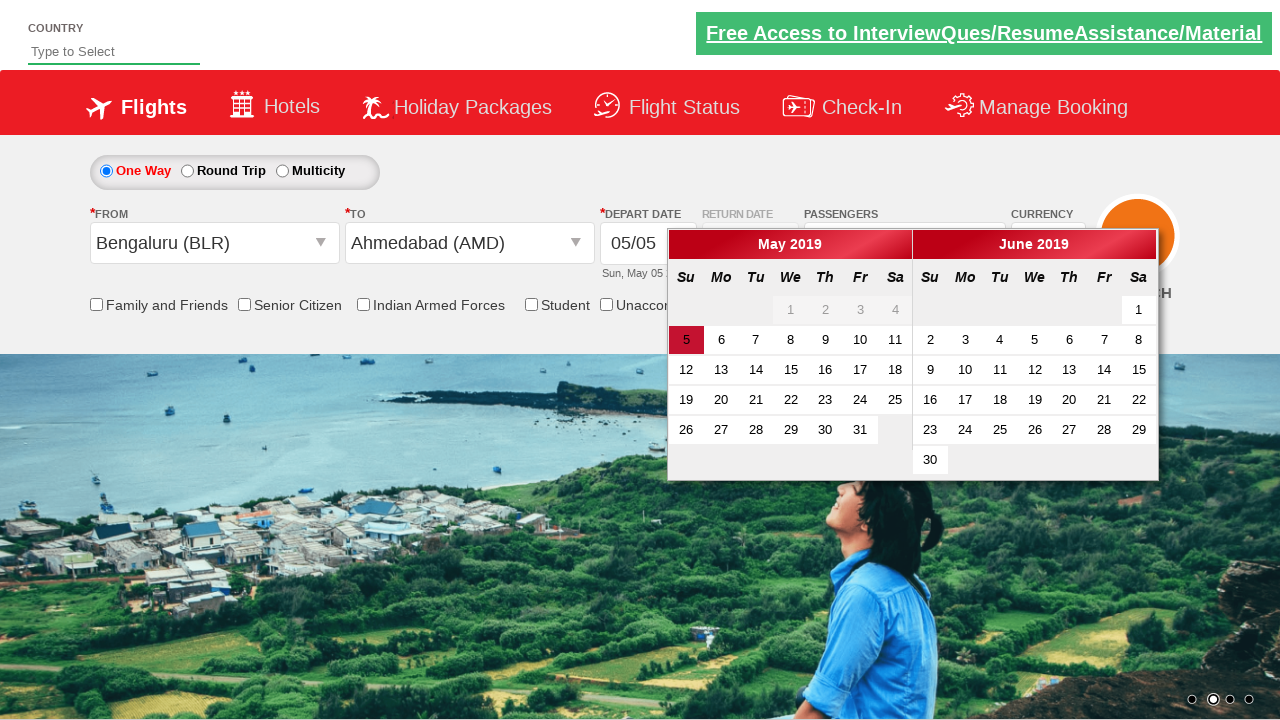

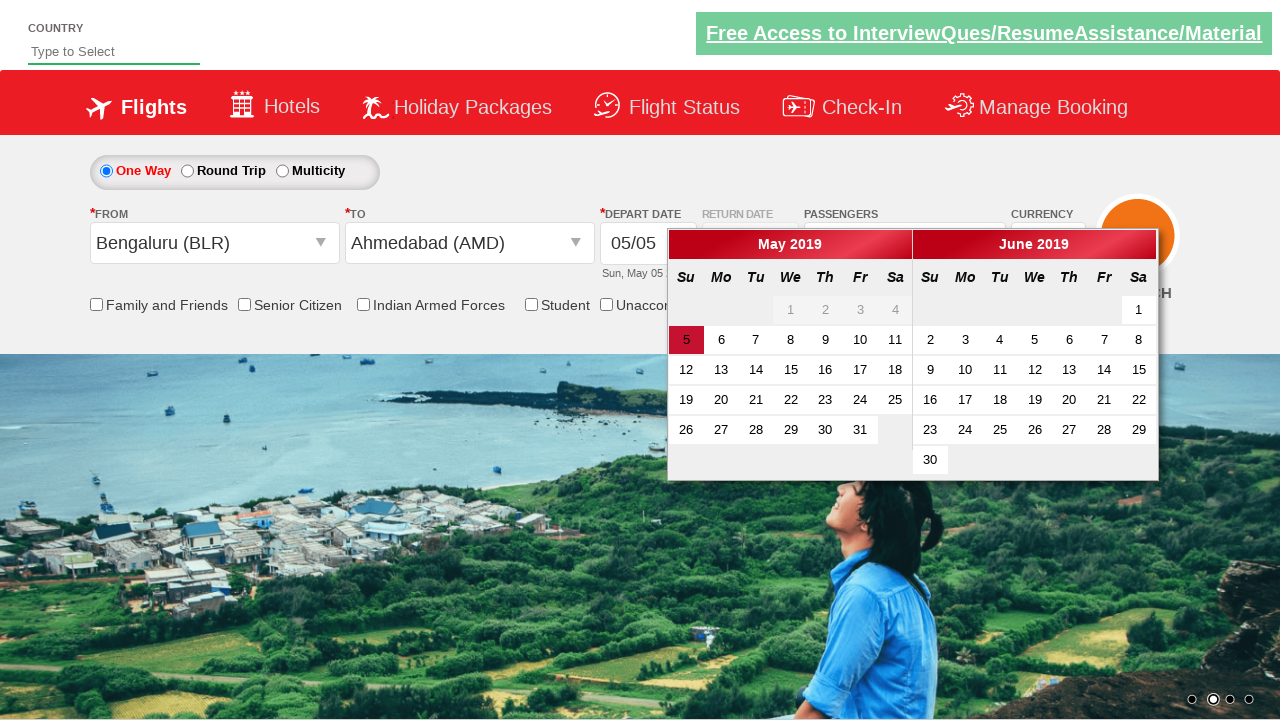